Navigates to the Polish news website wp.pl and verifies the page title matches the expected value

Starting URL: https://wp.pl

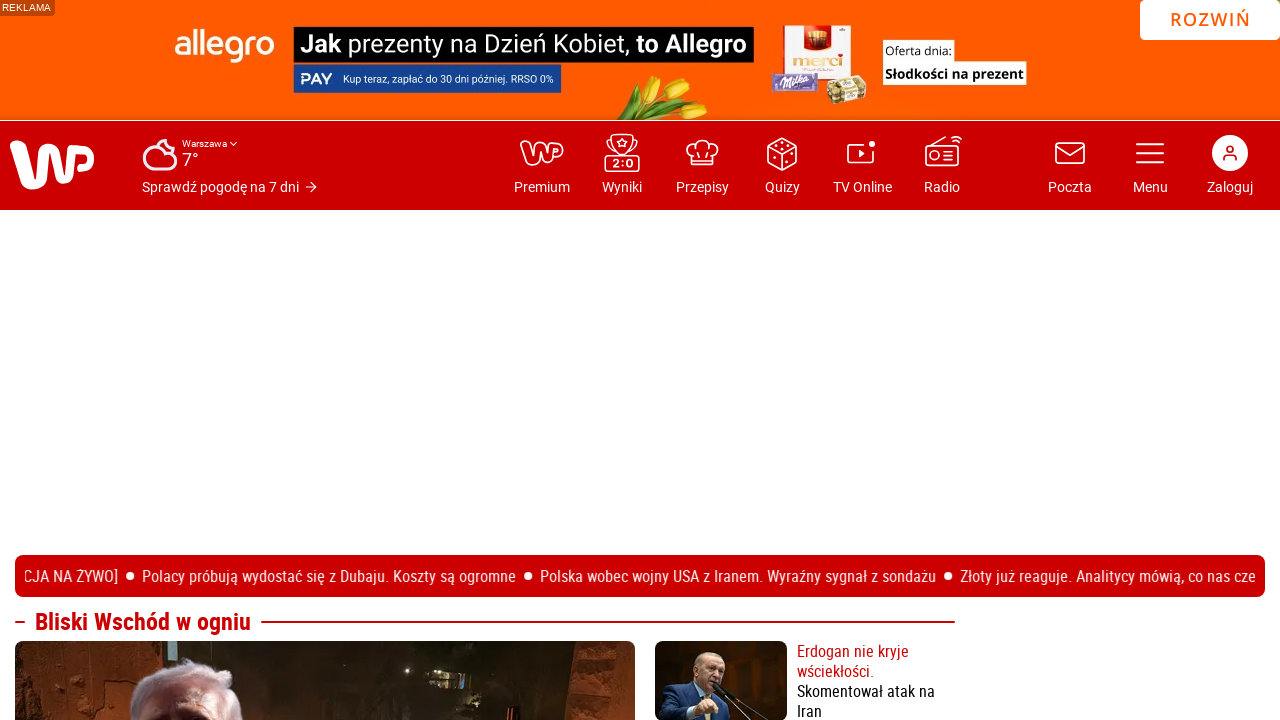

Navigated to https://wp.pl
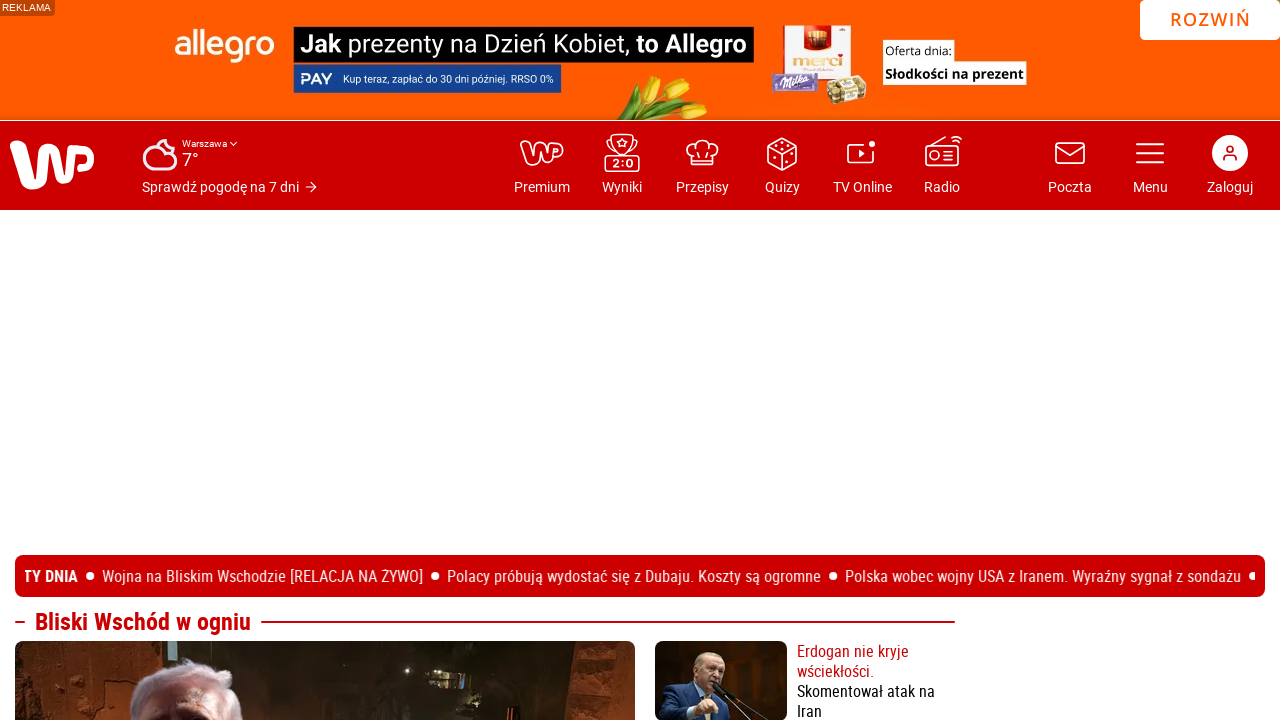

Verified page title matches expected value 'Wirtualna Polska - Wszystko co ważne - www.wp.pl'
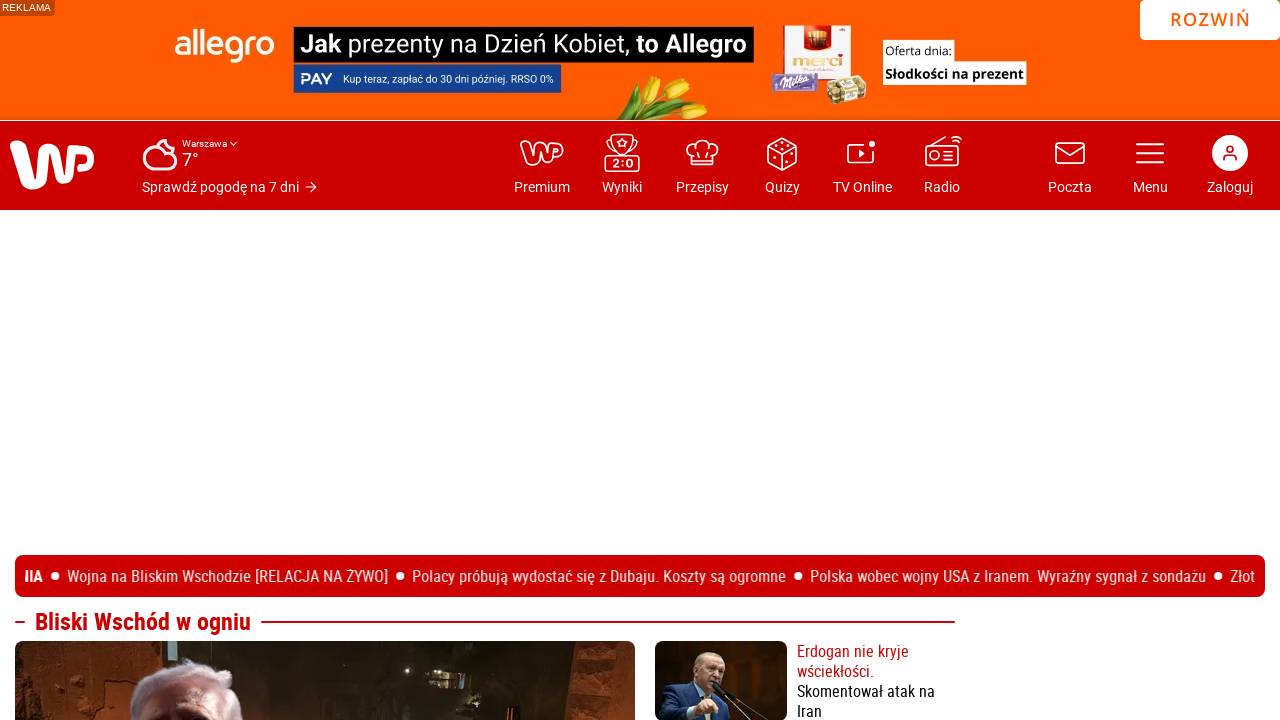

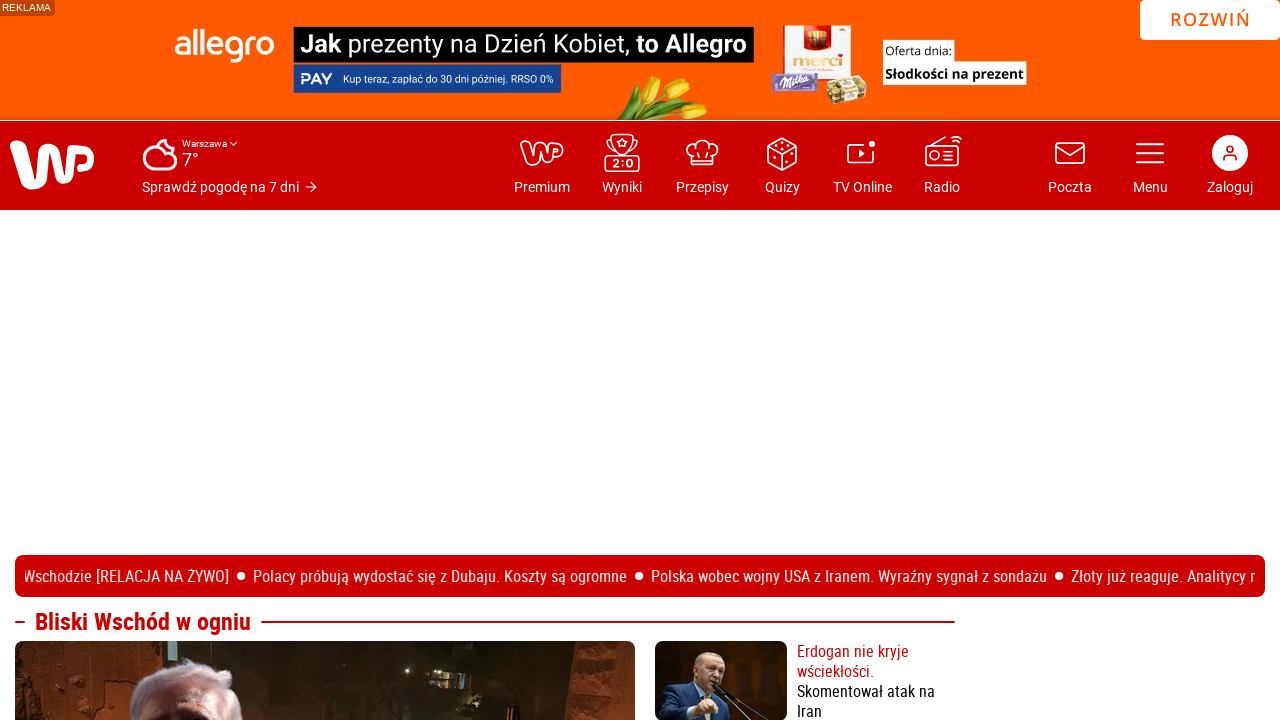